Tests a slow calculator by setting a delay value, clicking calculator buttons to perform 7 + 8, and verifying the result equals 15 after waiting for the calculation to complete.

Starting URL: https://bonigarcia.dev/selenium-webdriver-java/slow-calculator.html

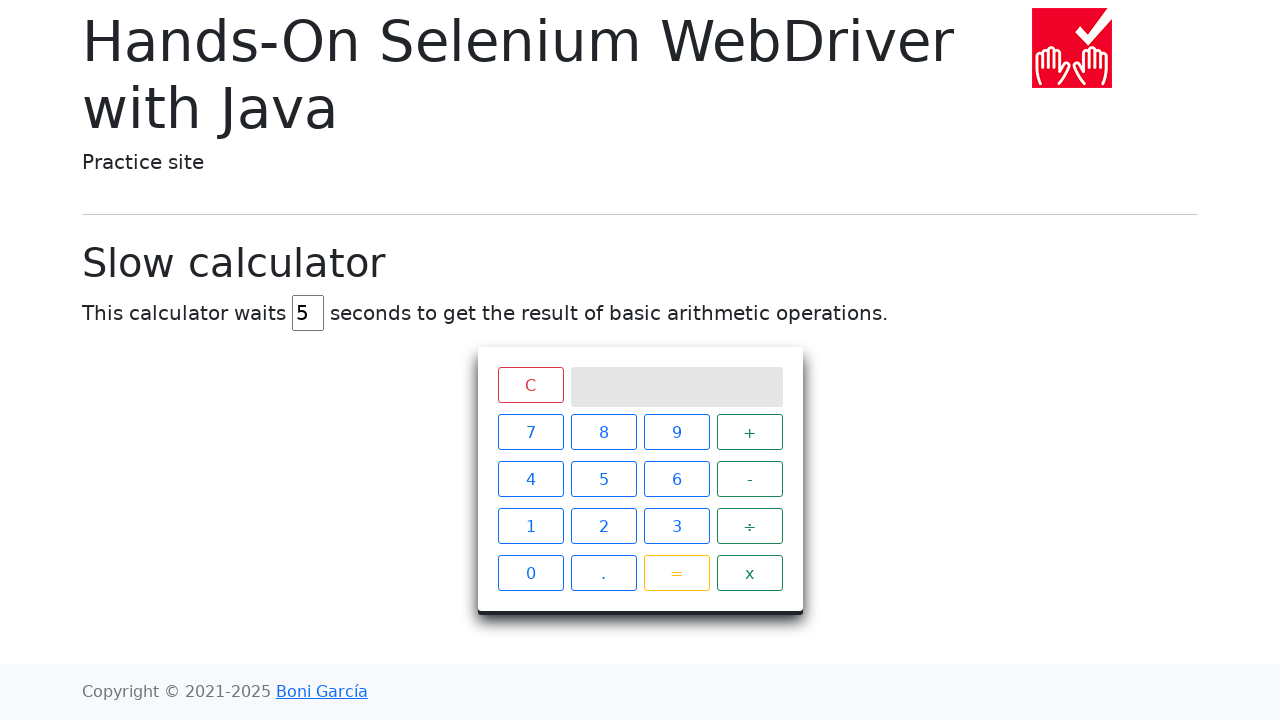

Set viewport size to 1920x1080
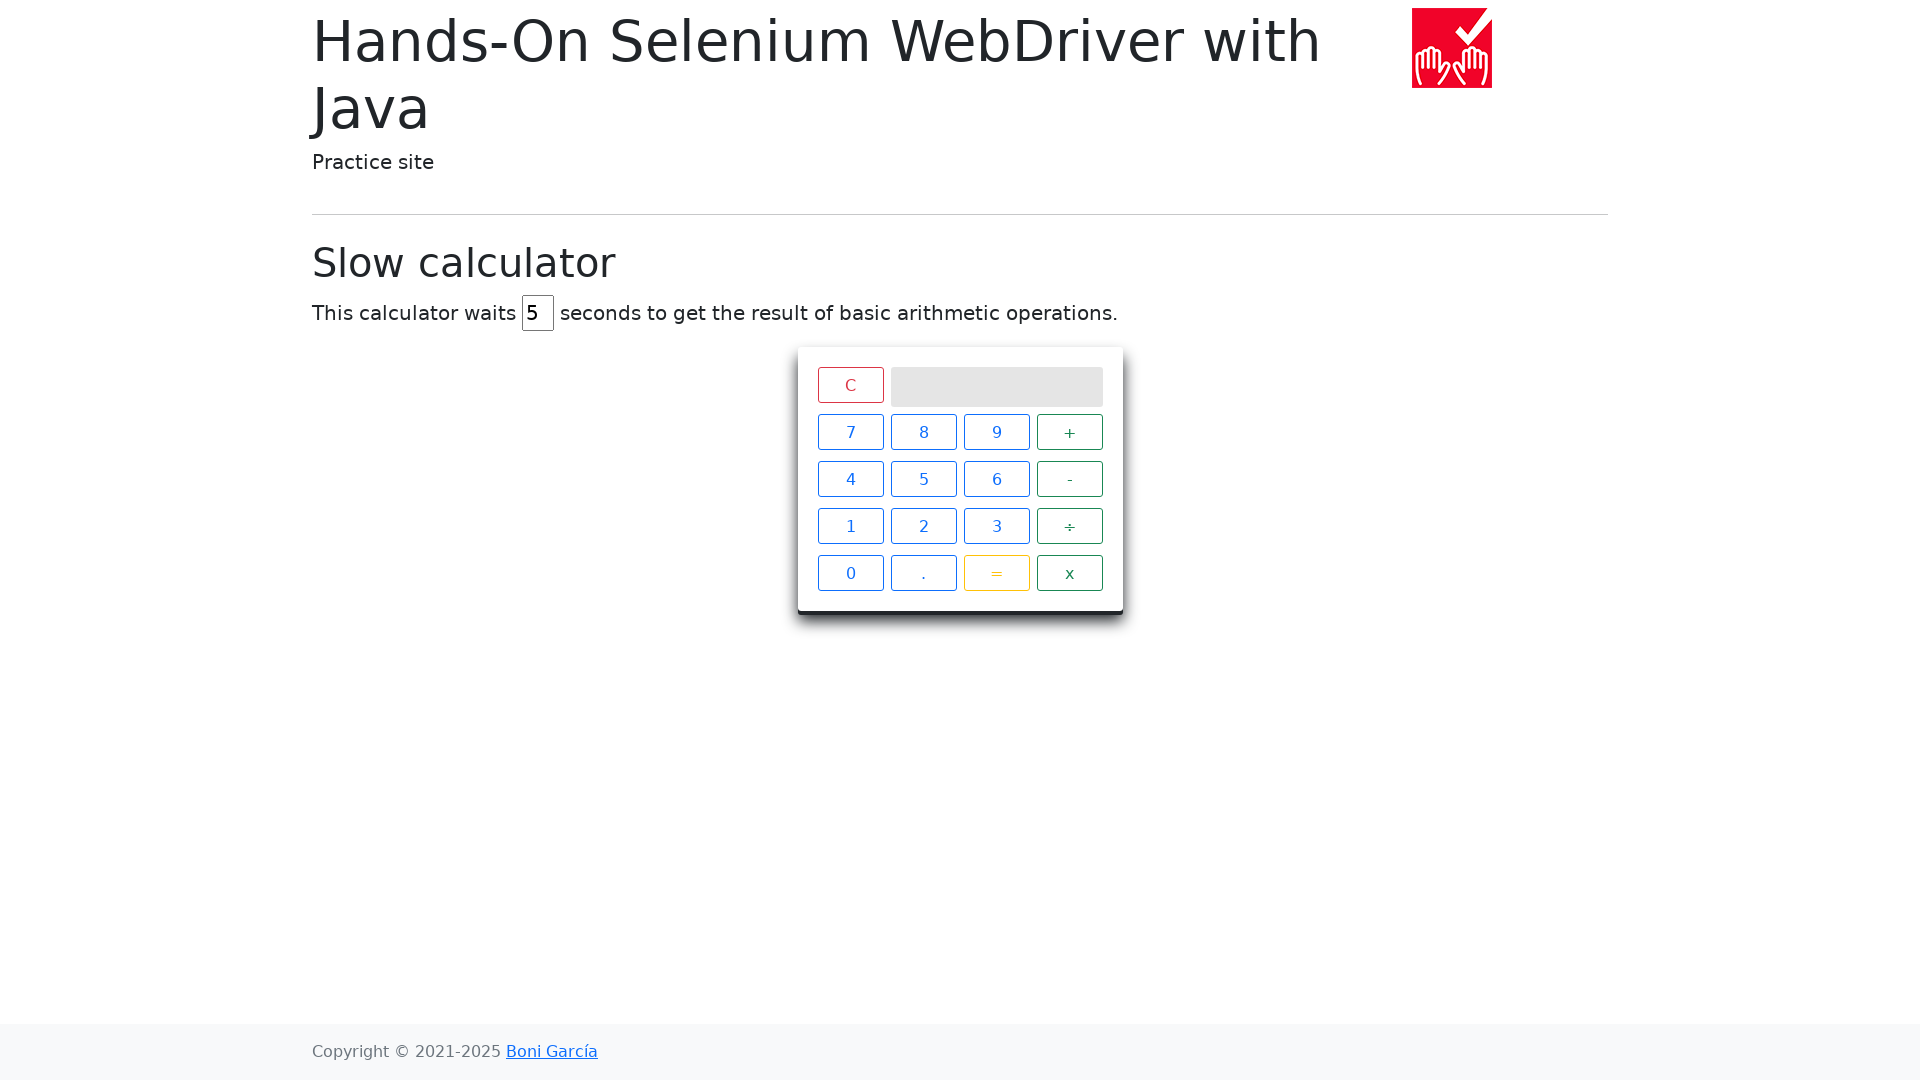

Cleared delay input field on #delay
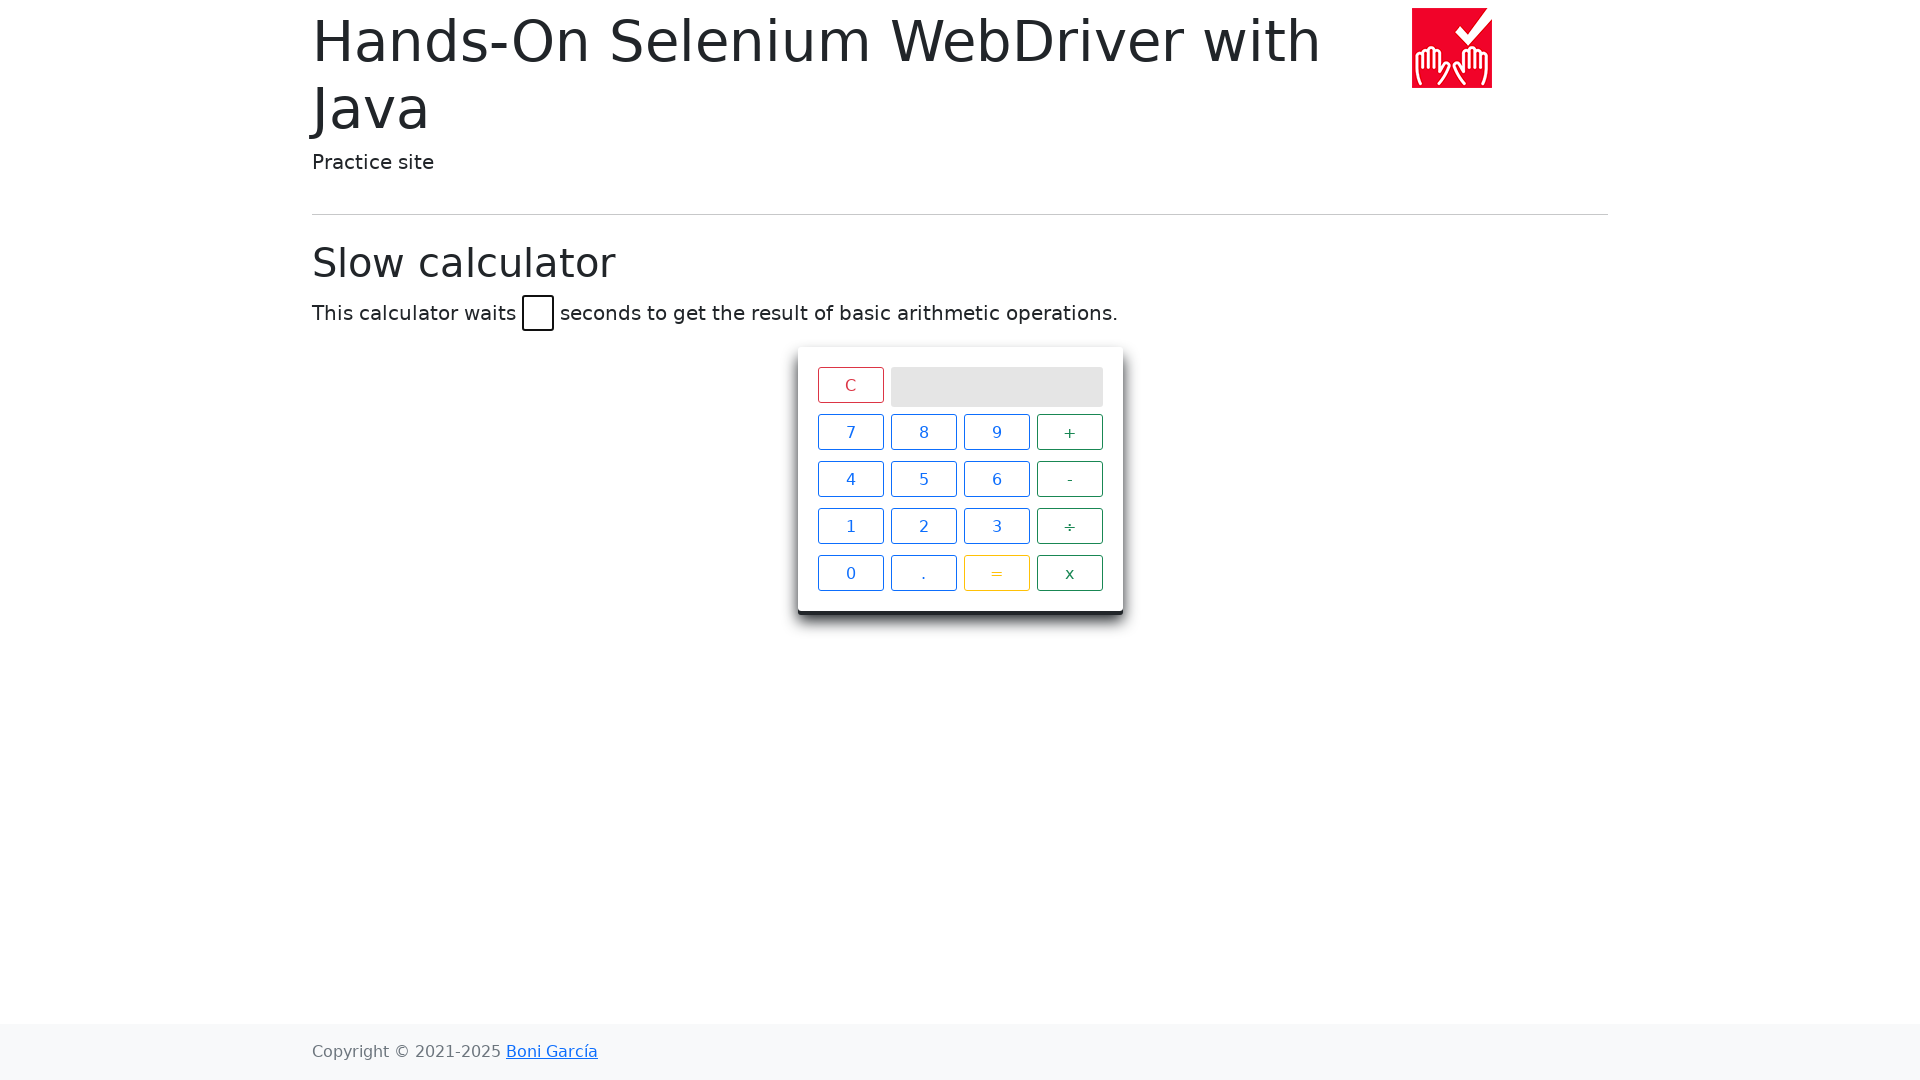

Set calculator delay to 5 seconds on #delay
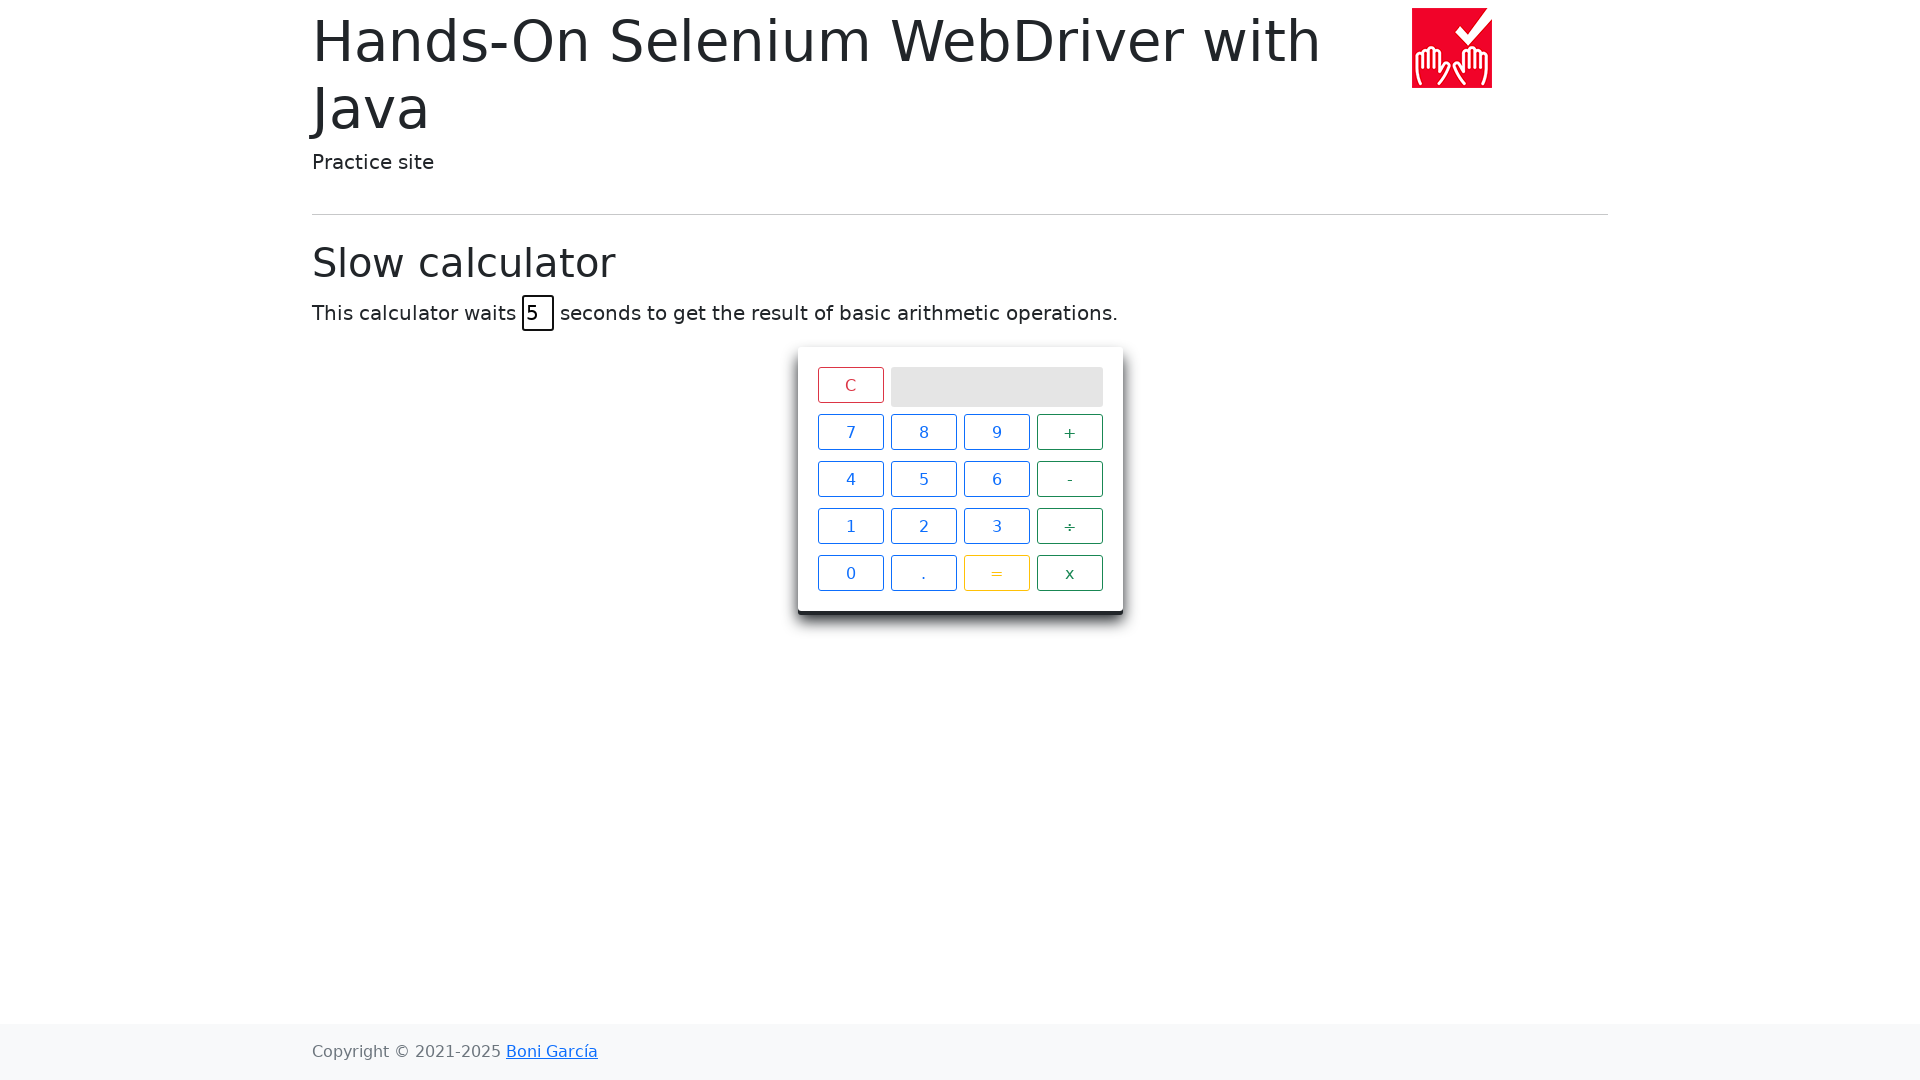

Clicked calculator button '7' at (850, 432) on xpath=//span[text()='7']
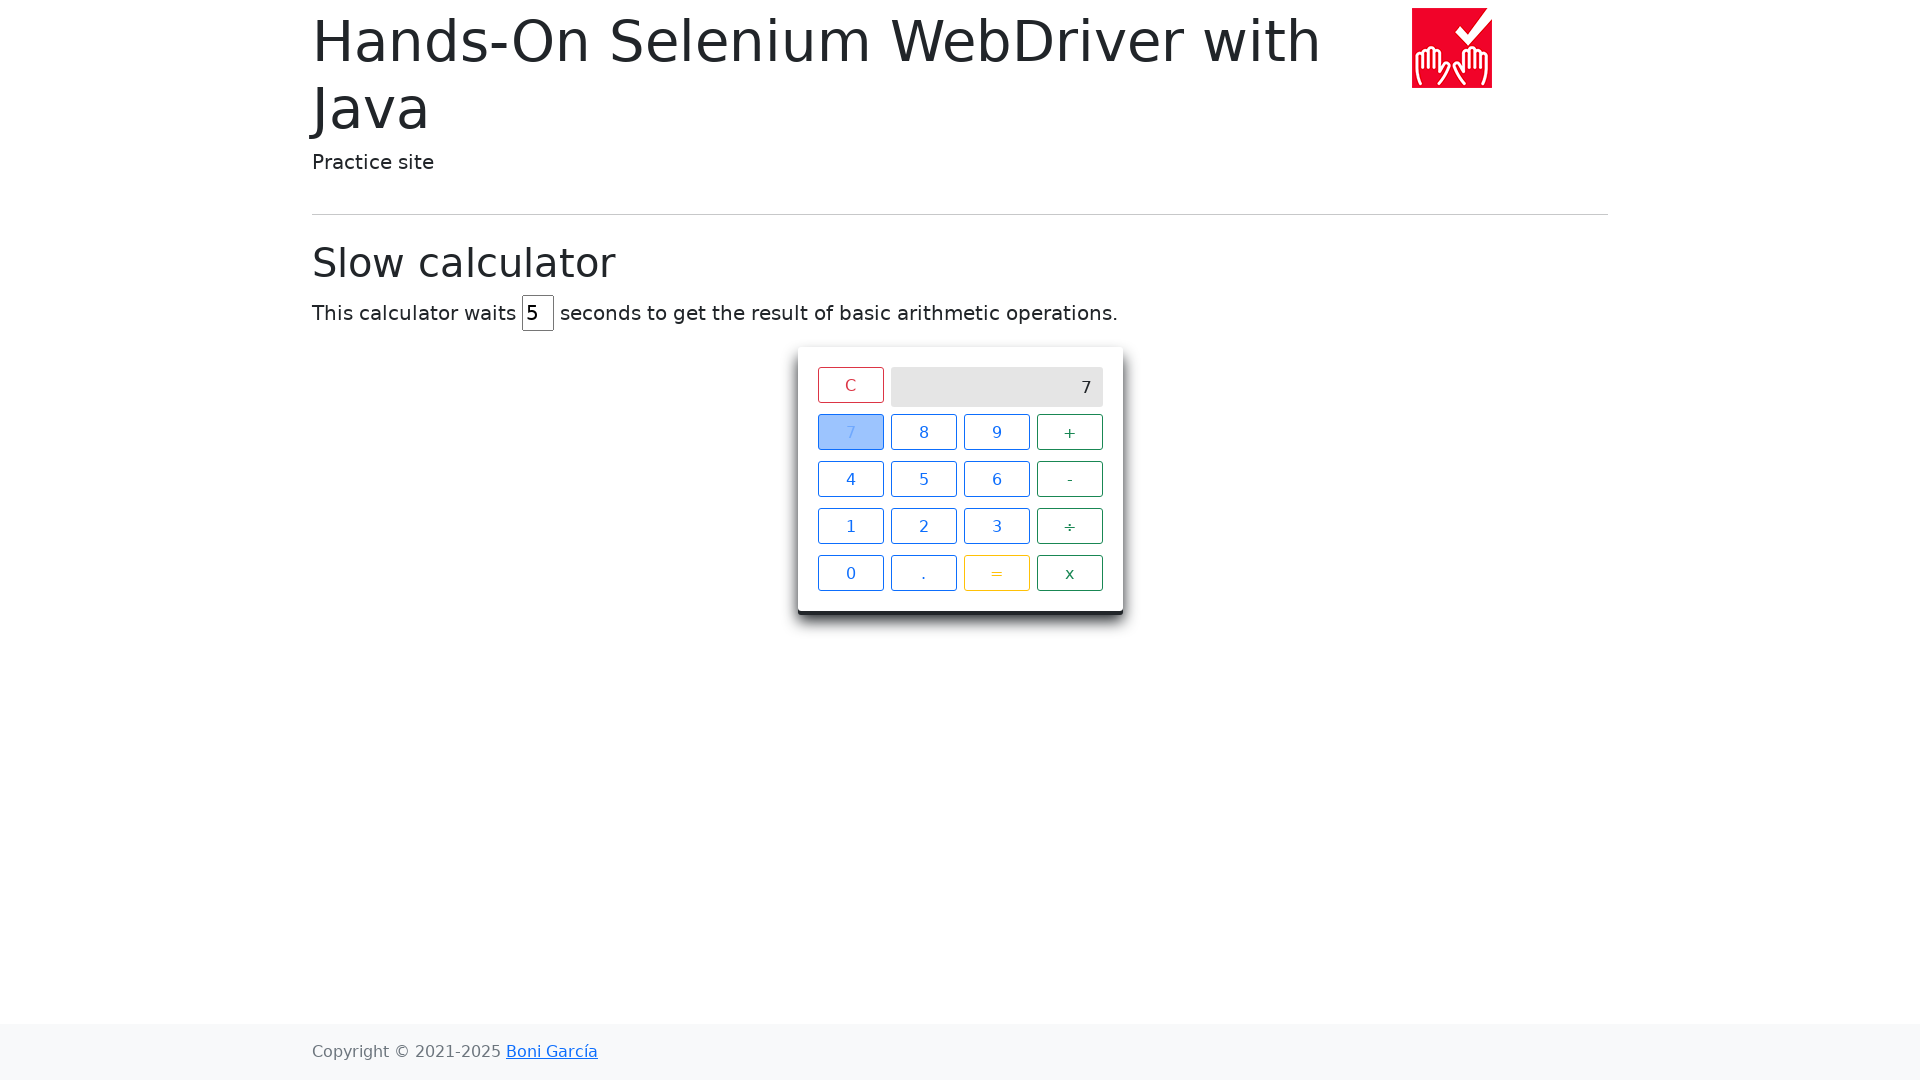

Clicked calculator button '+' at (1070, 432) on xpath=//span[text()='+']
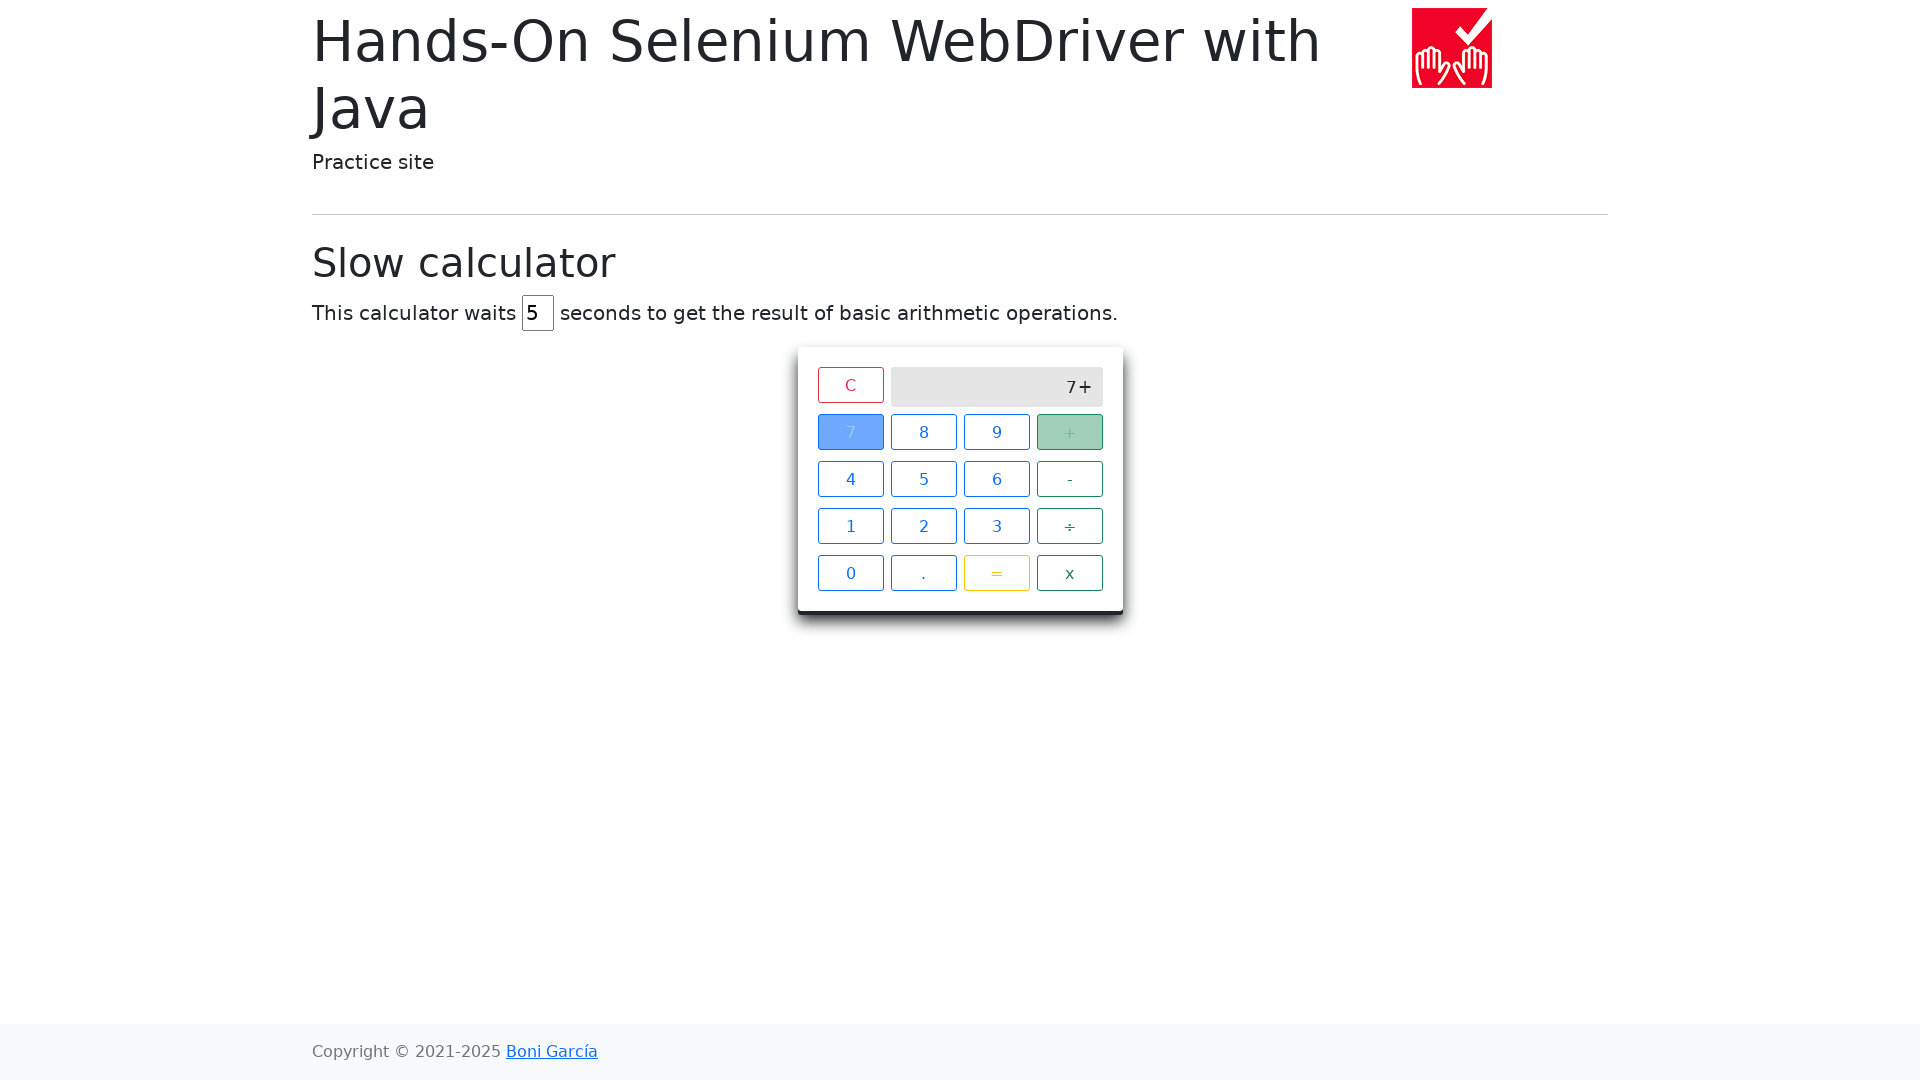

Clicked calculator button '8' at (924, 432) on xpath=//span[text()='8']
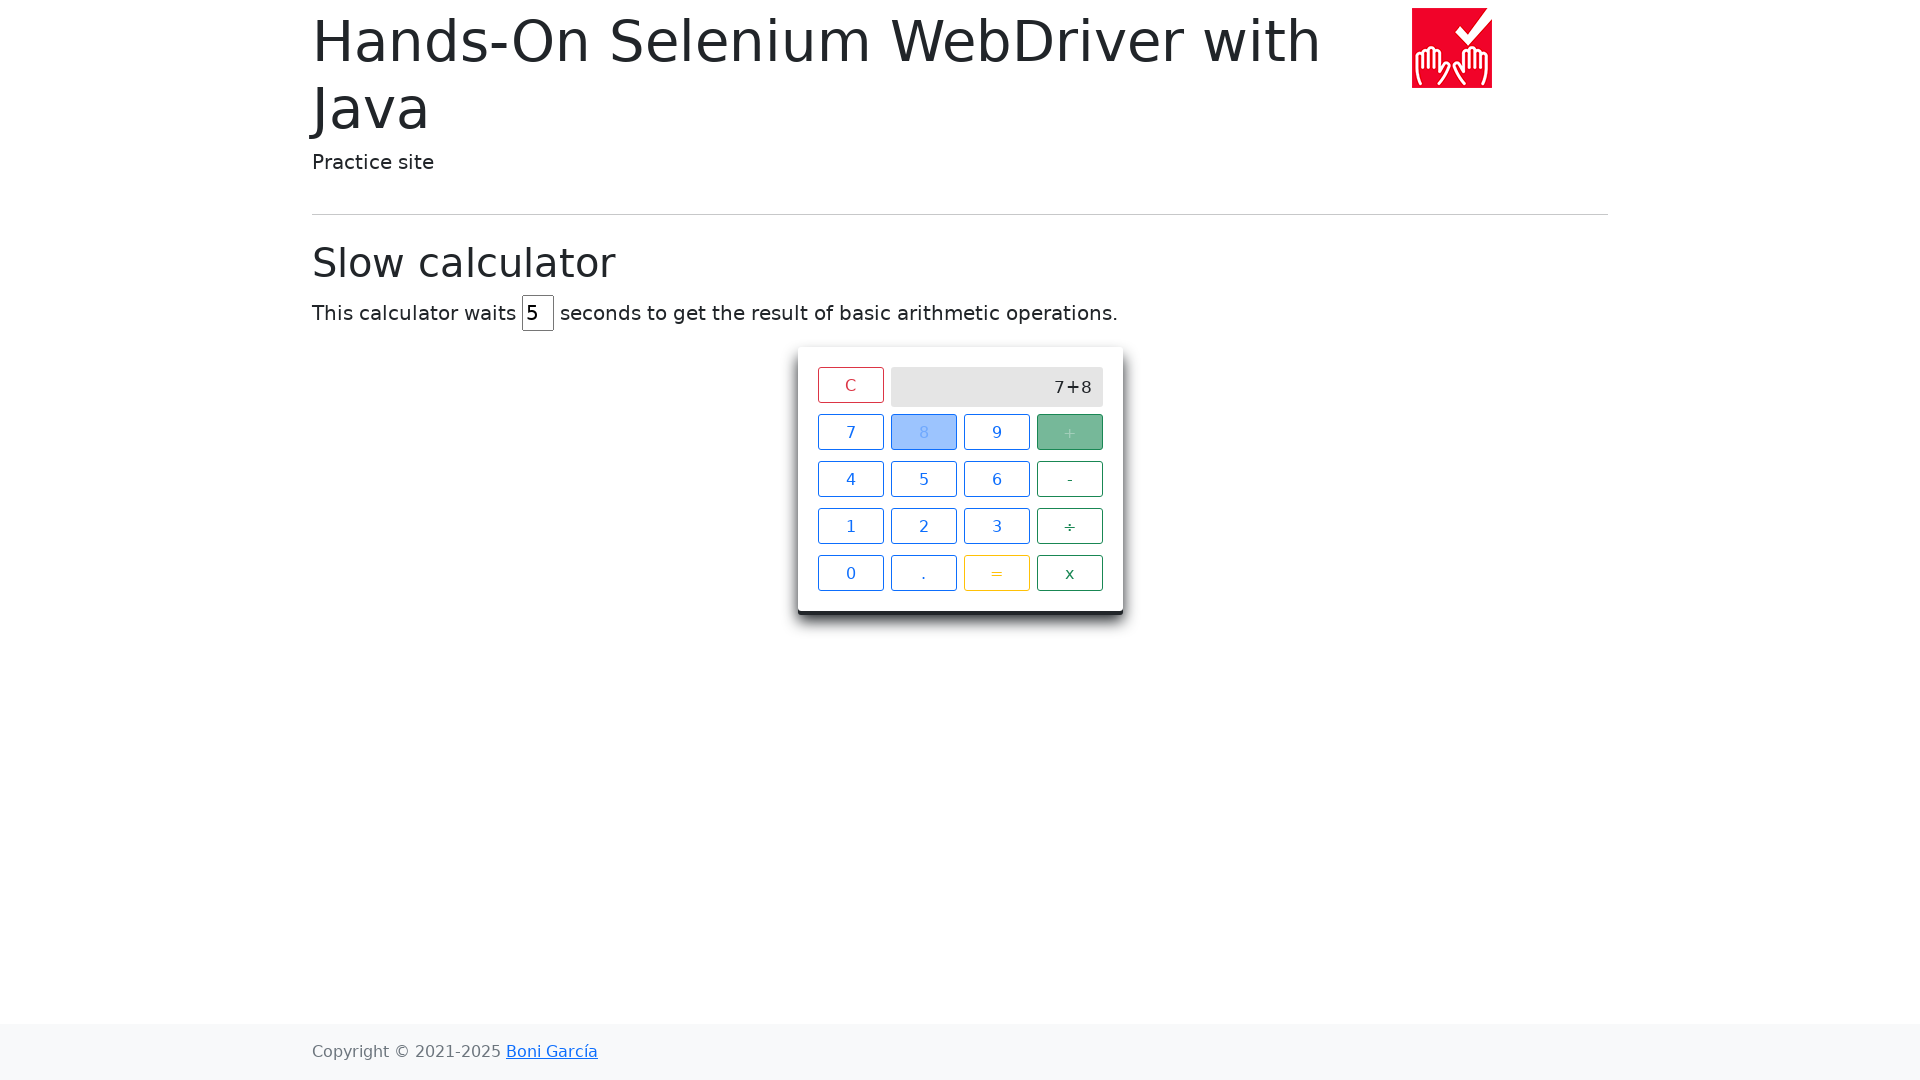

Clicked calculator button '=' at (996, 573) on xpath=//span[text()='=']
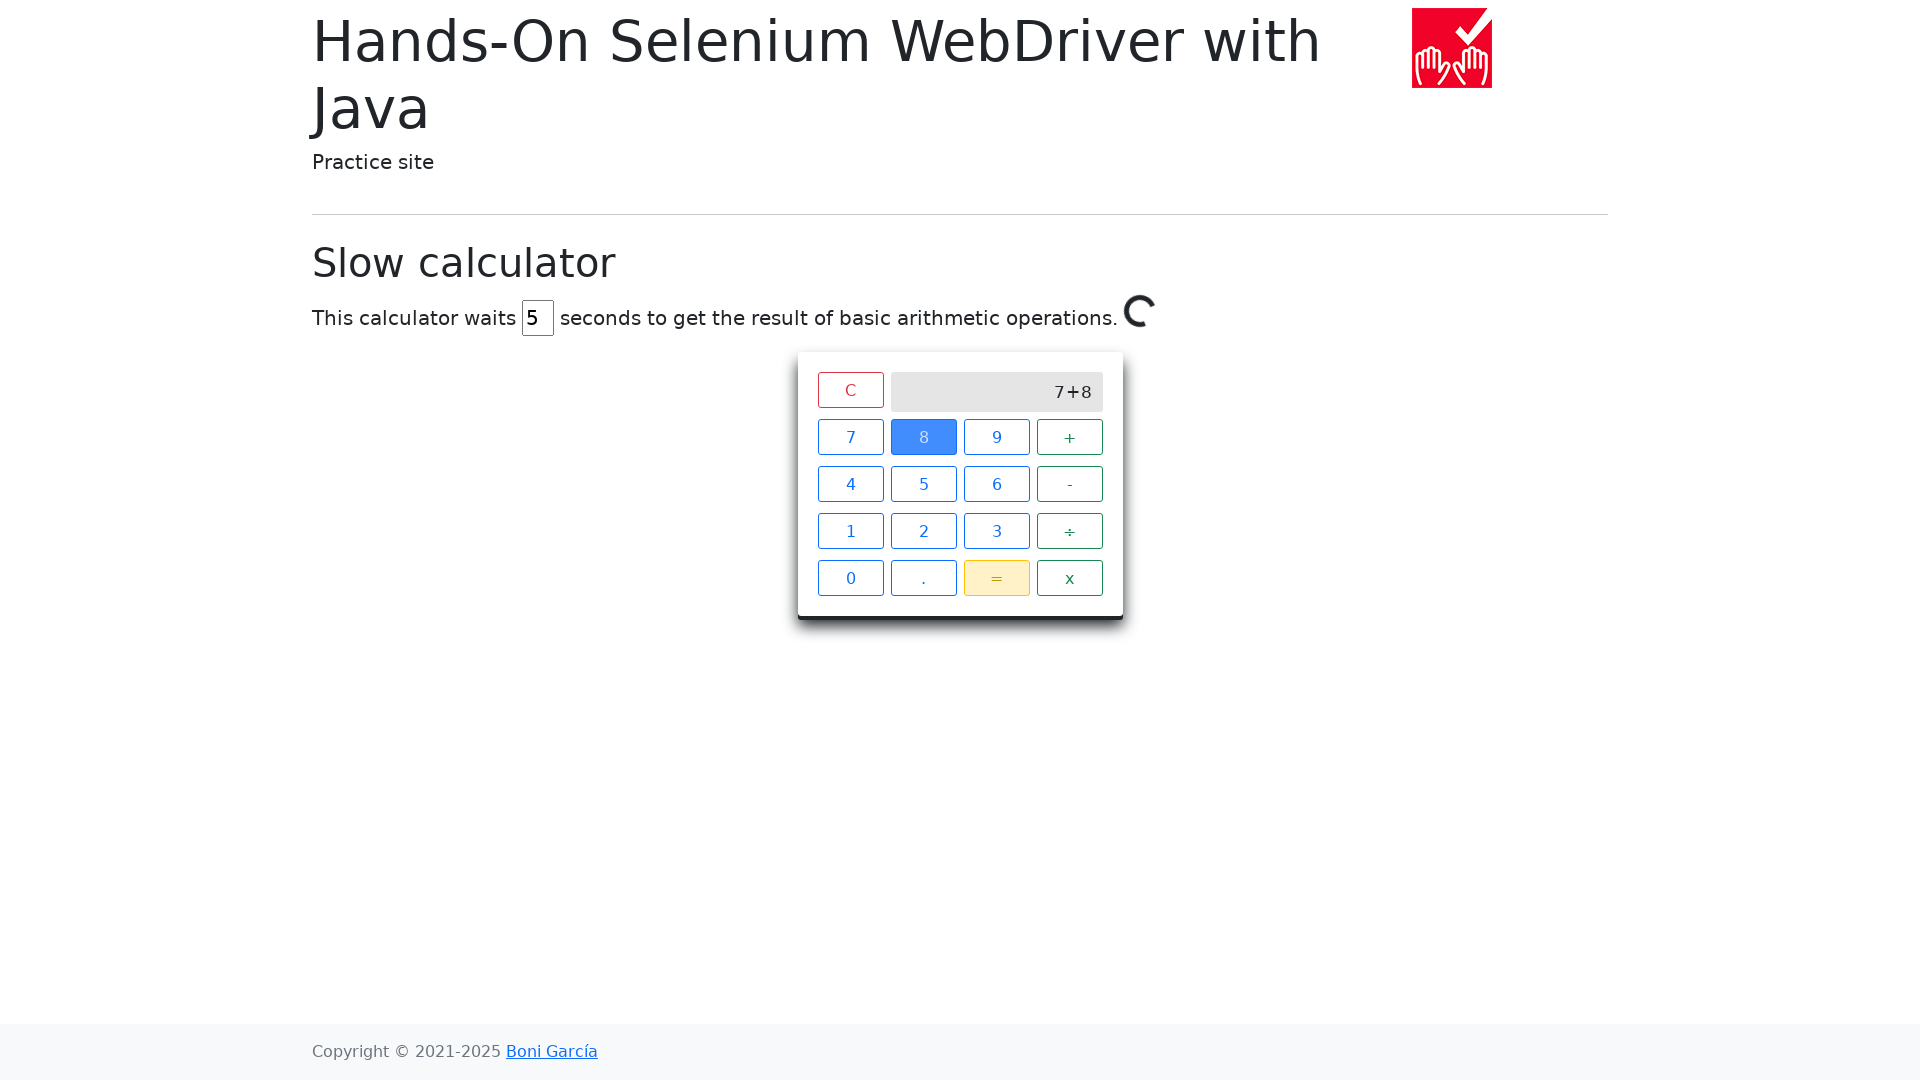

Verified calculator result equals 15
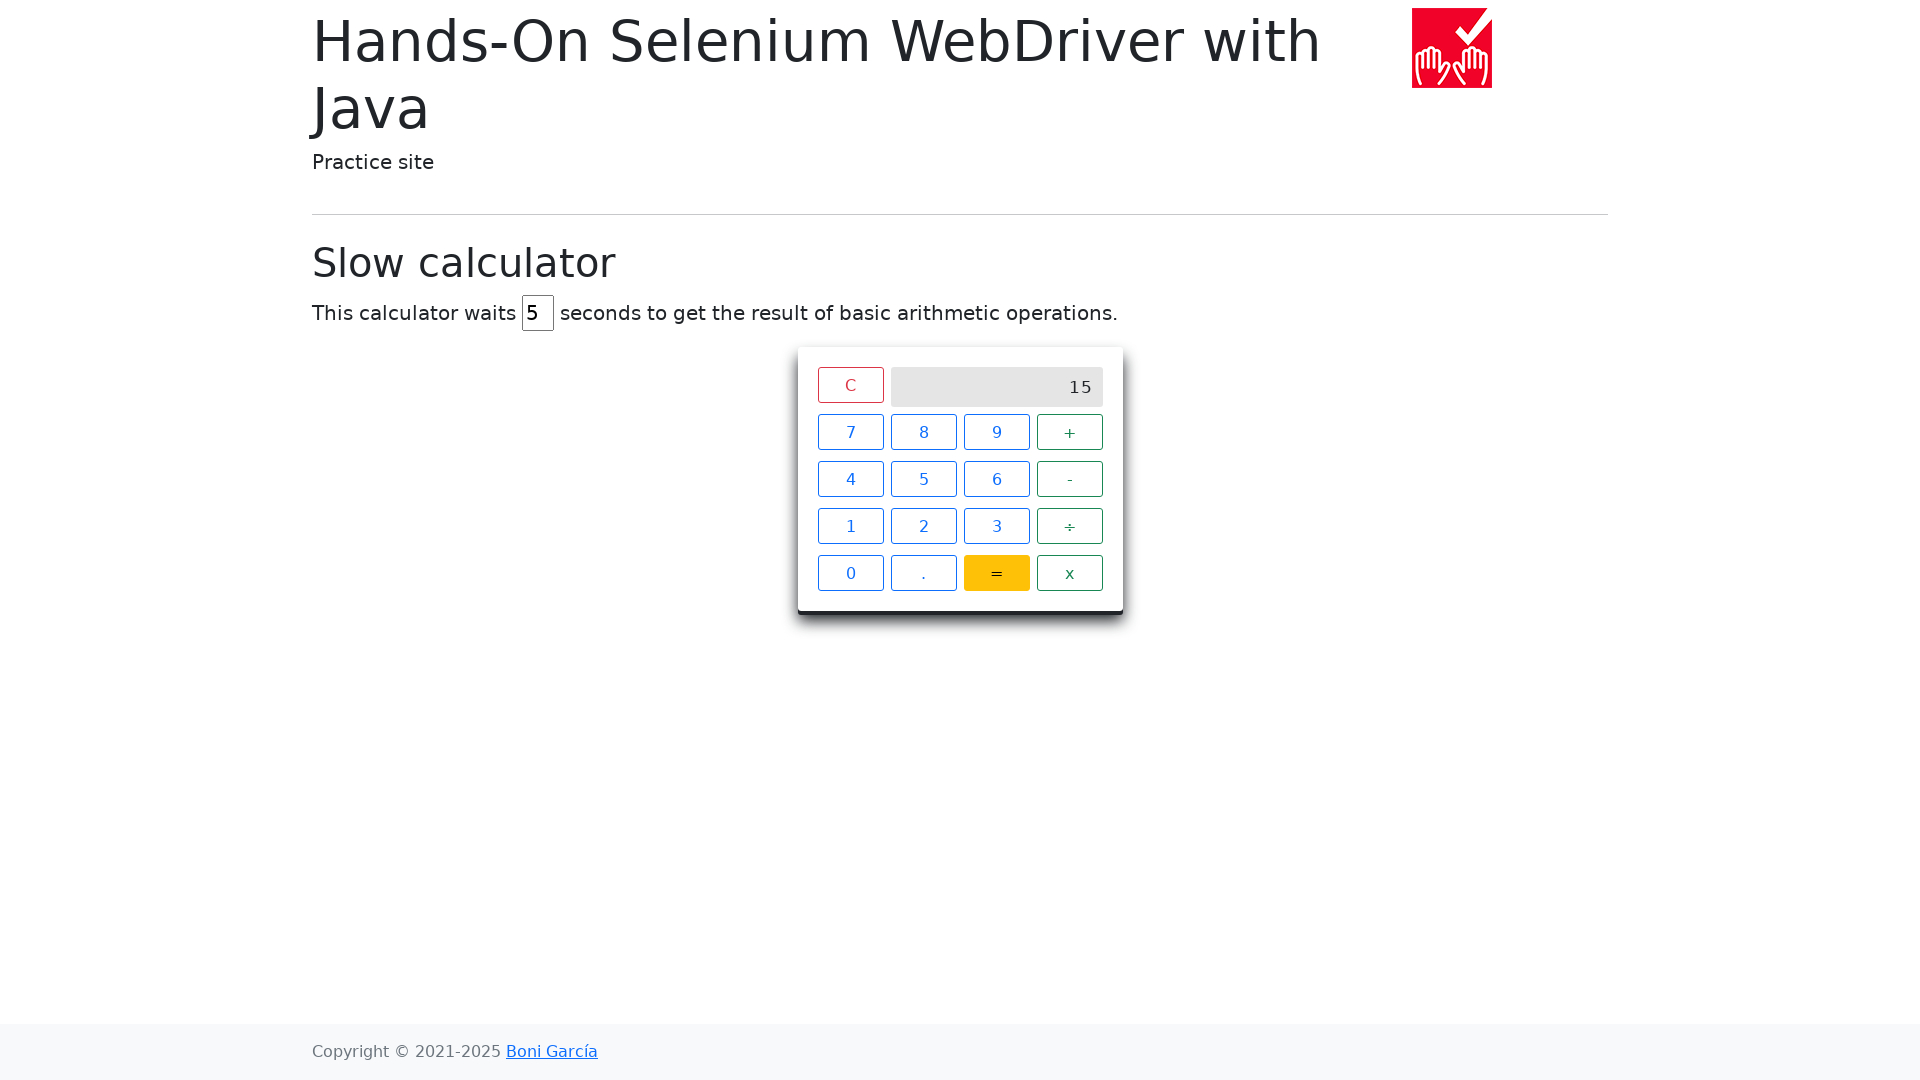

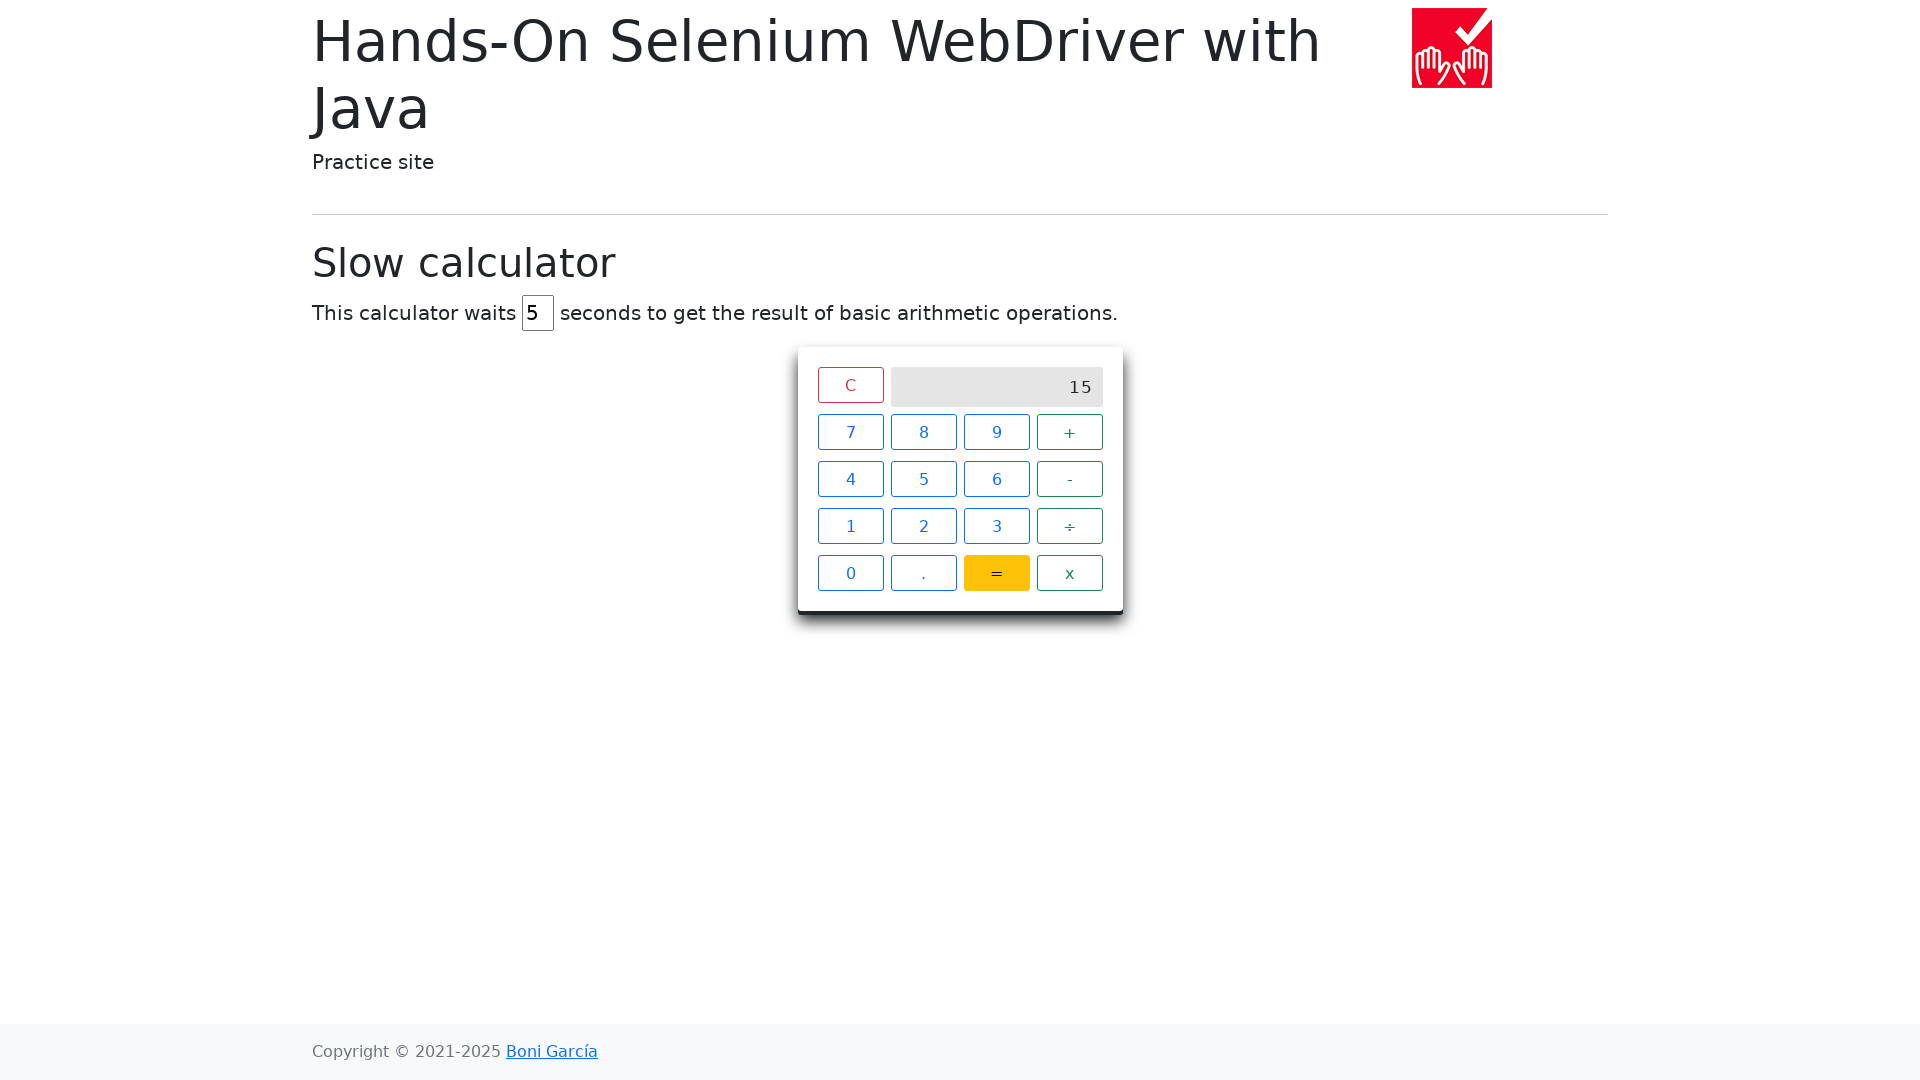